Tests various element interactions on the Omayo blog including filling a text field, reading button text, and finding links on the page

Starting URL: http://omayo.blogspot.com/

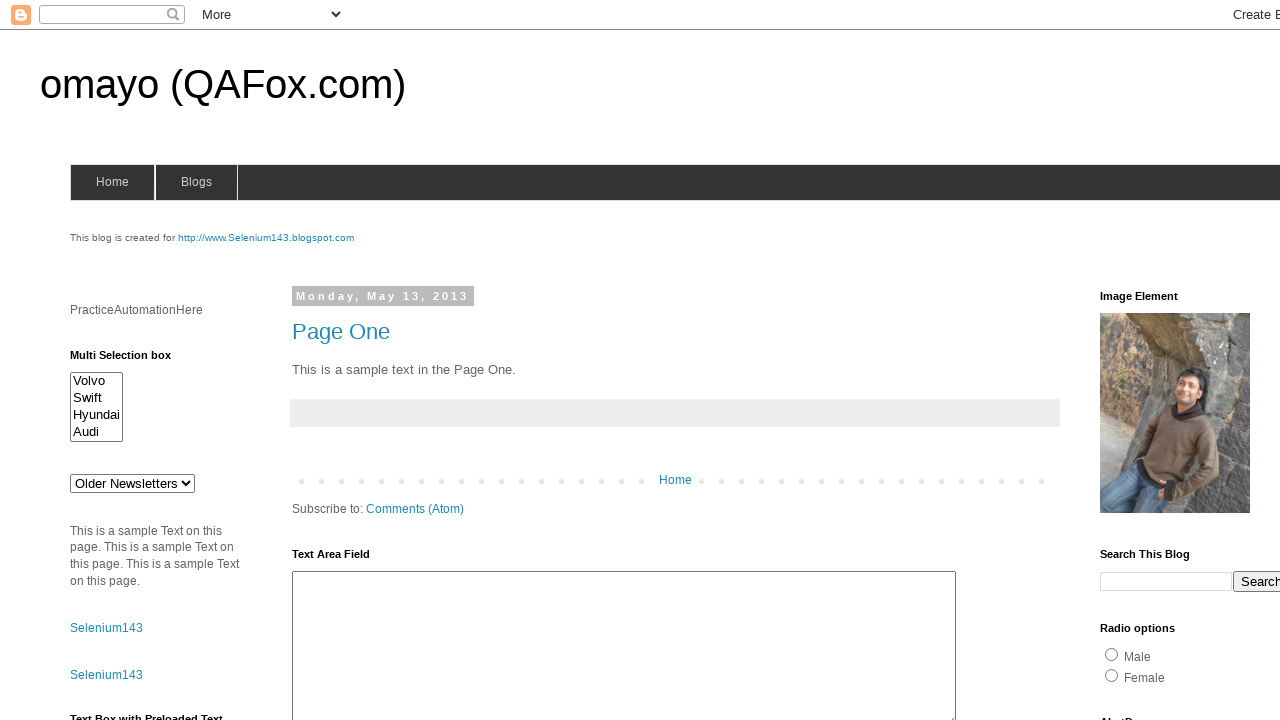

Filled userid field with 'Username' on input[name='userid']
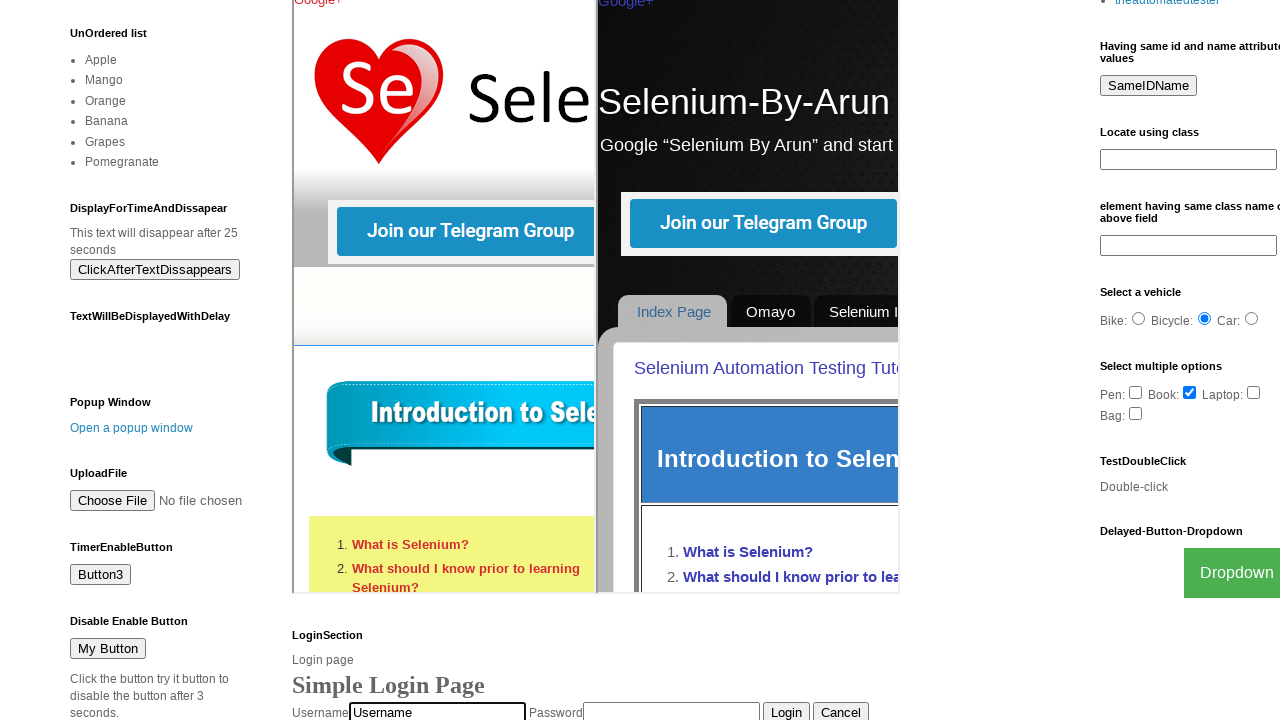

Waited 2 seconds
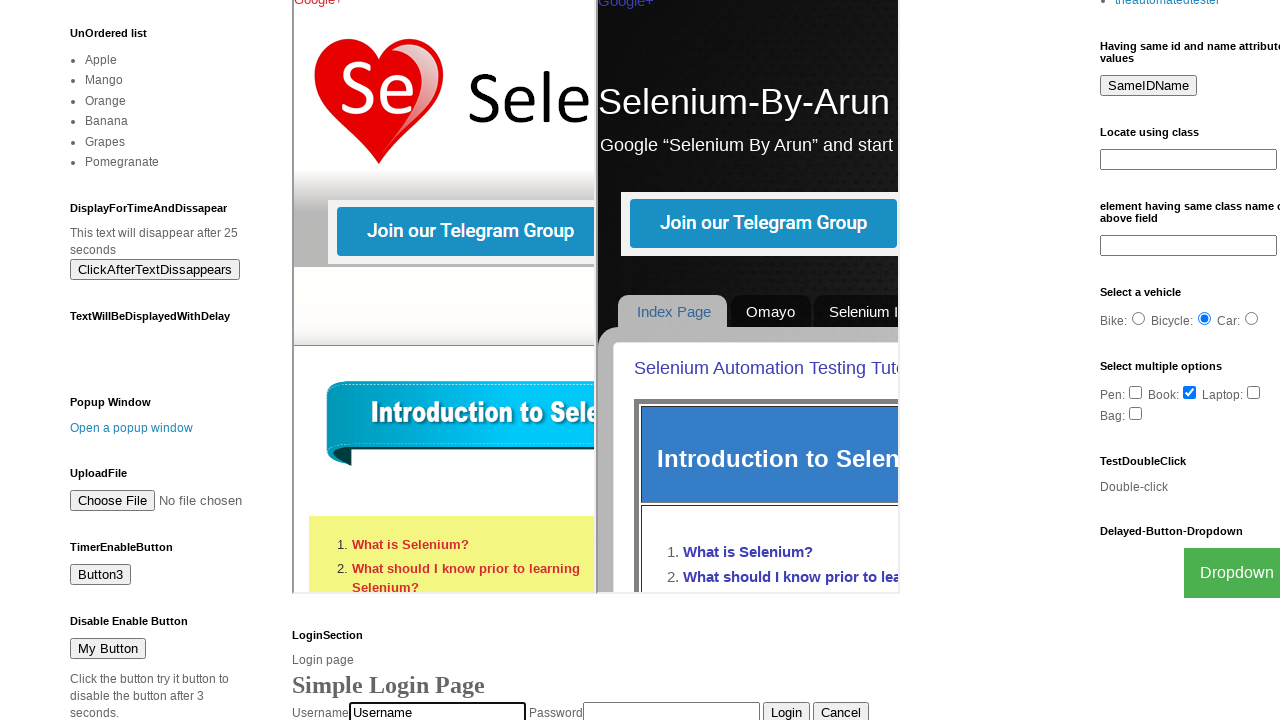

Cleared userid field on input[name='userid']
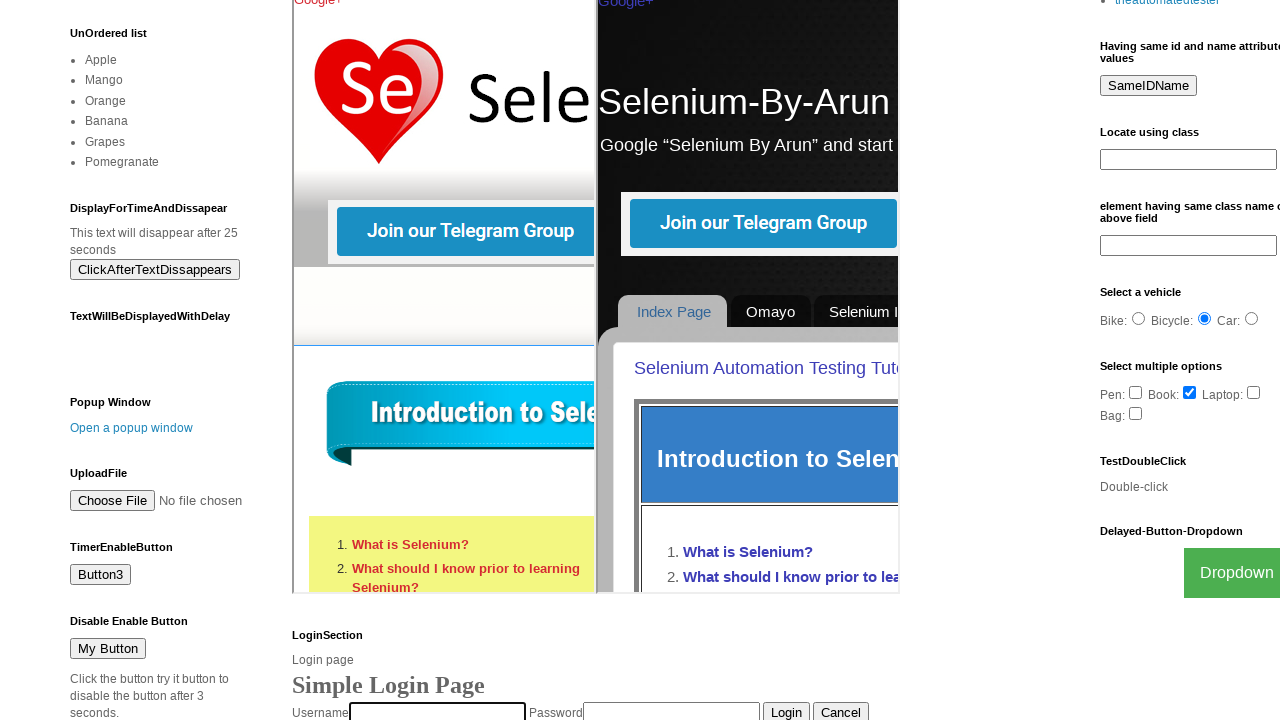

Retrieved button text from #but2: 'Button2'
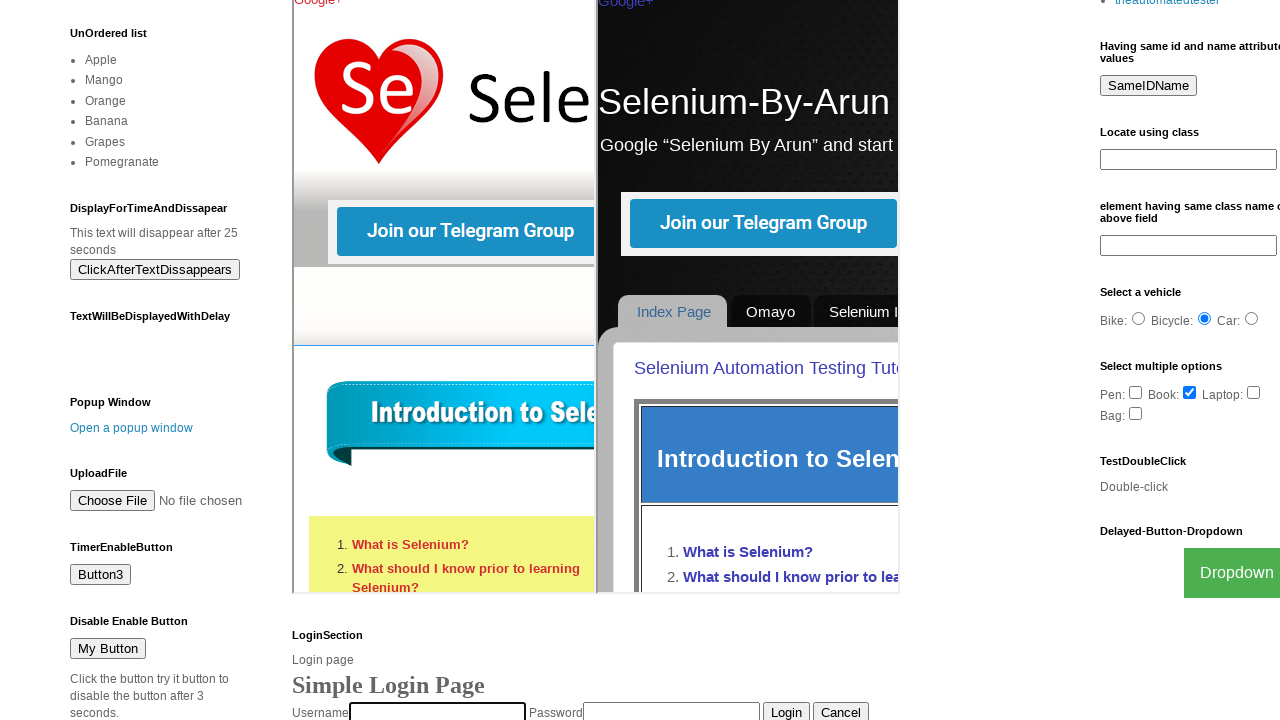

Located Atom link element
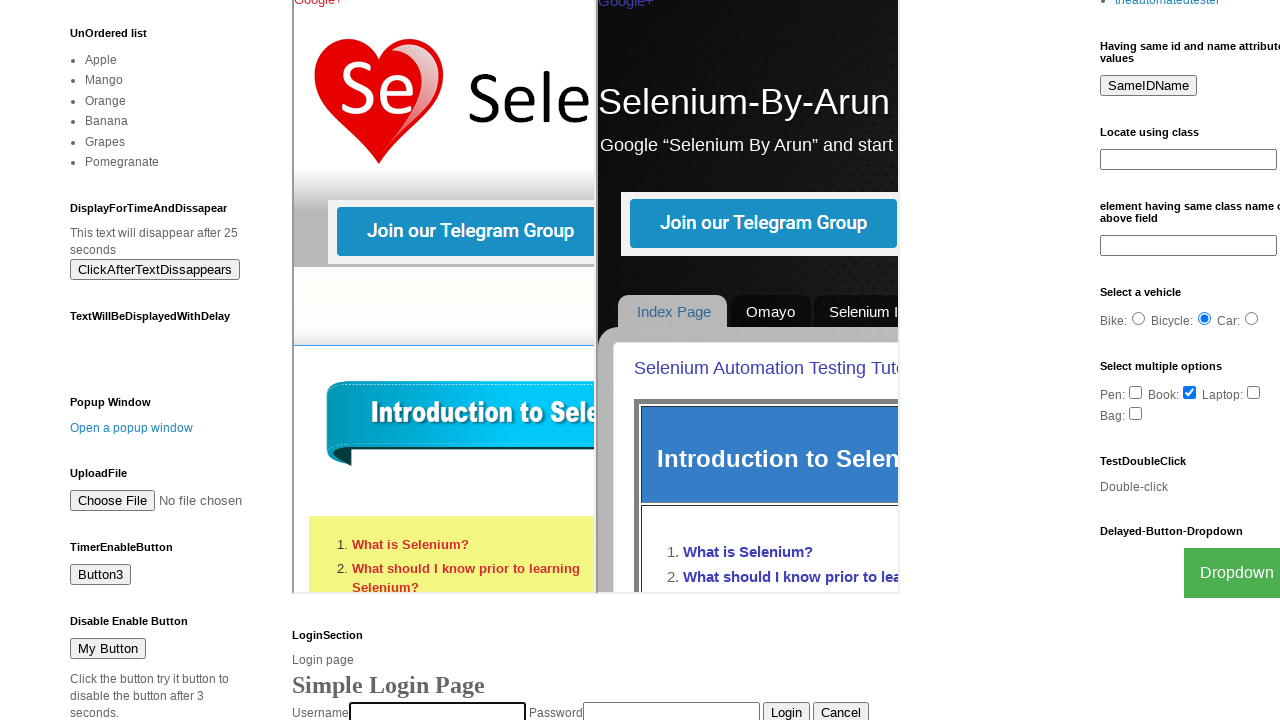

Found 27 links on the page
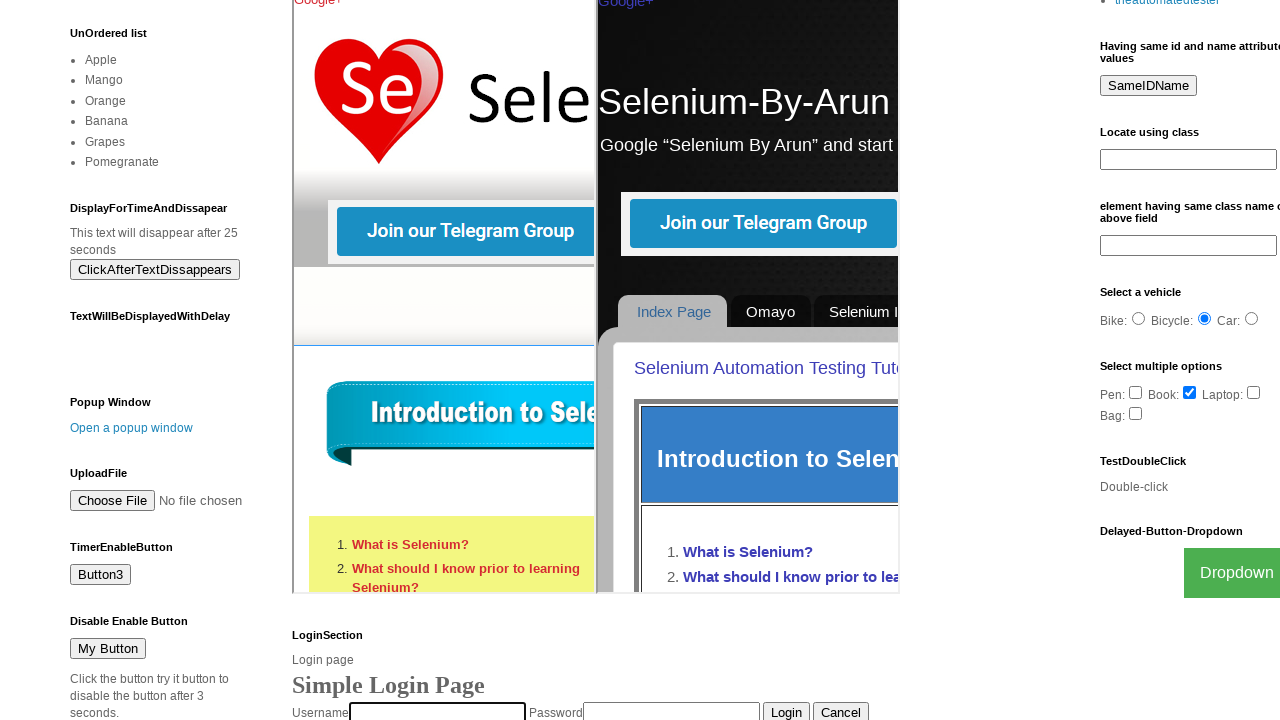

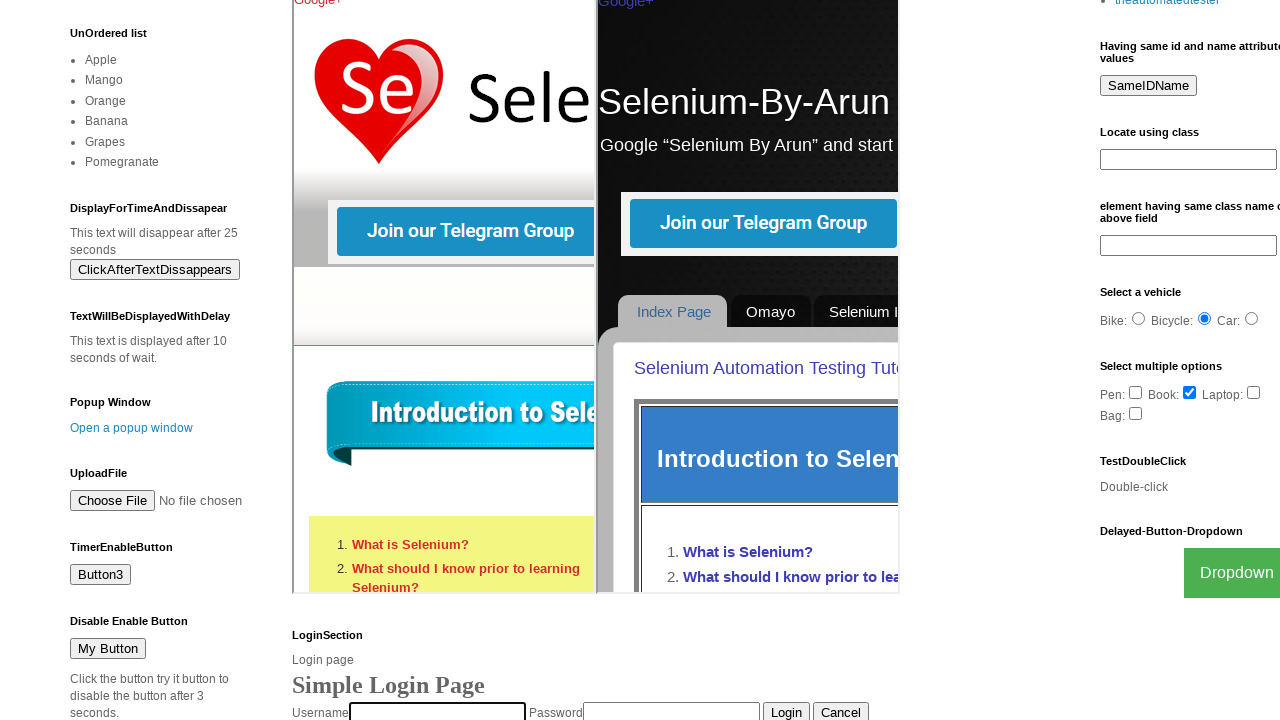